Navigates to the checkboxes page and toggles the first checkbox to verify selection functionality

Starting URL: https://the-internet.herokuapp.com/

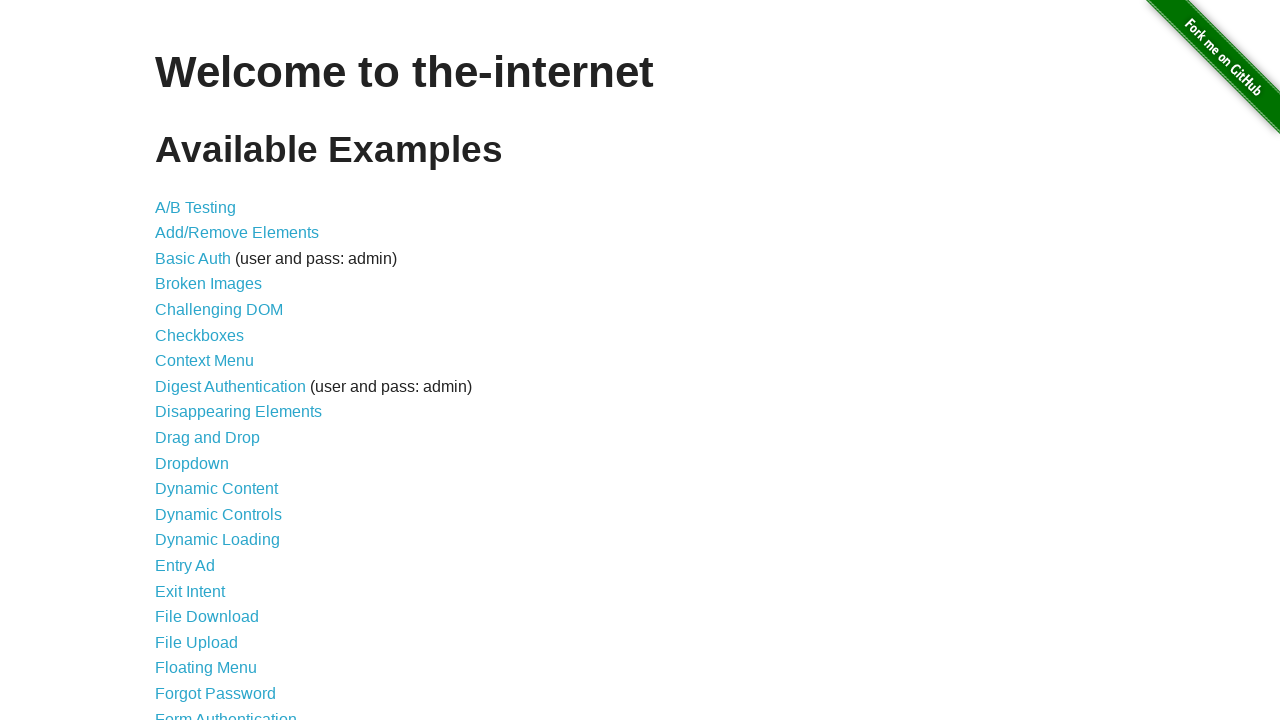

Clicked on Checkboxes link to navigate to checkboxes page at (200, 335) on xpath=//a[contains(text(),"Checkboxes")]
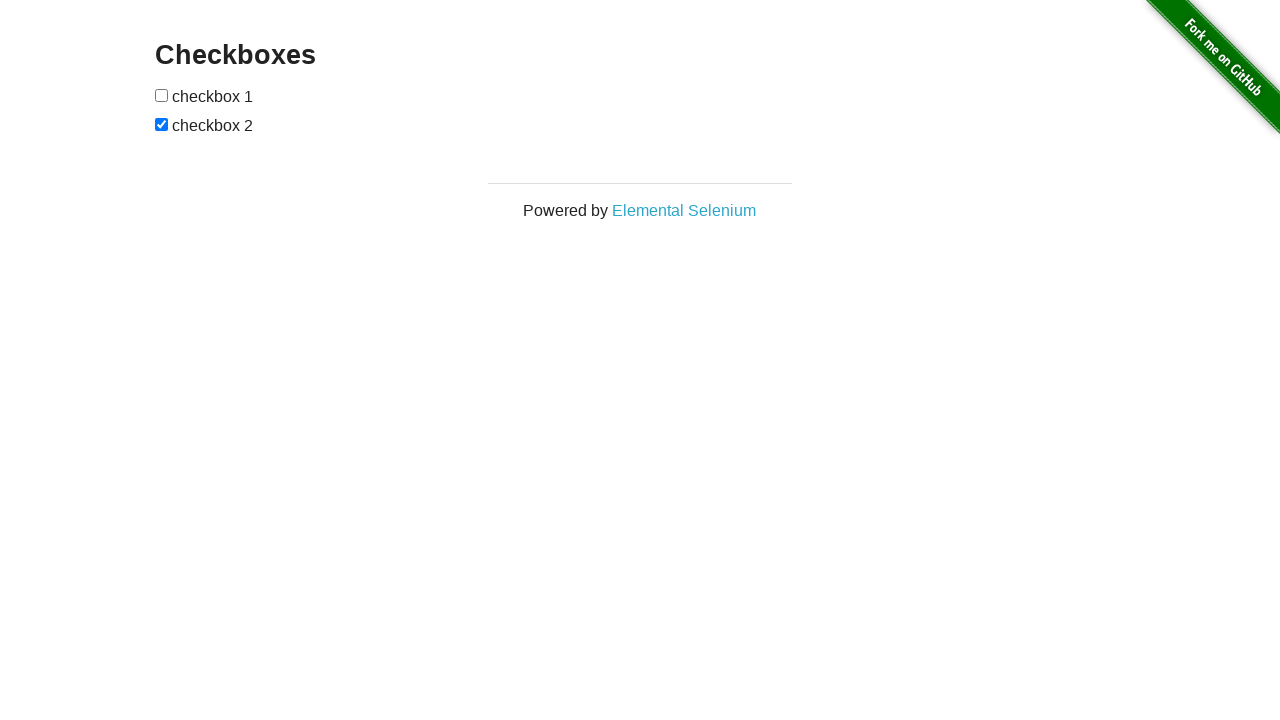

Clicked on the first checkbox to toggle its state at (162, 95) on (//input[@type="checkbox"])[1]
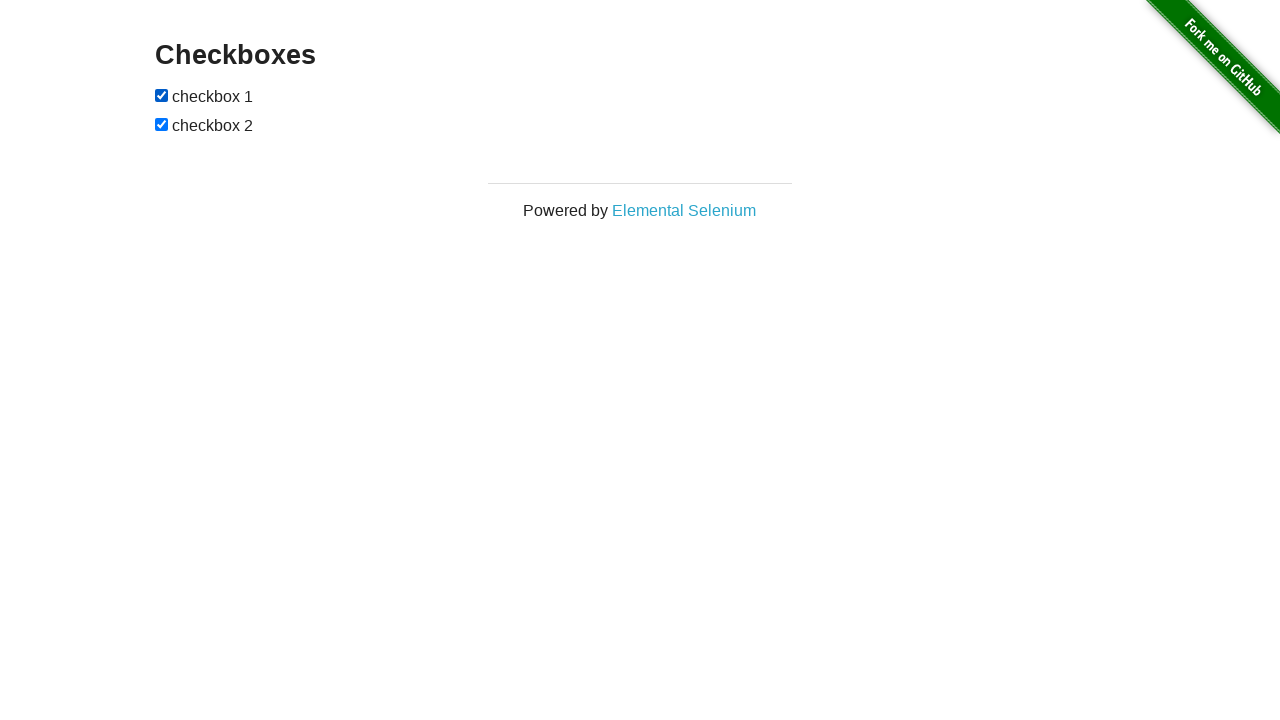

Located the first checkbox element
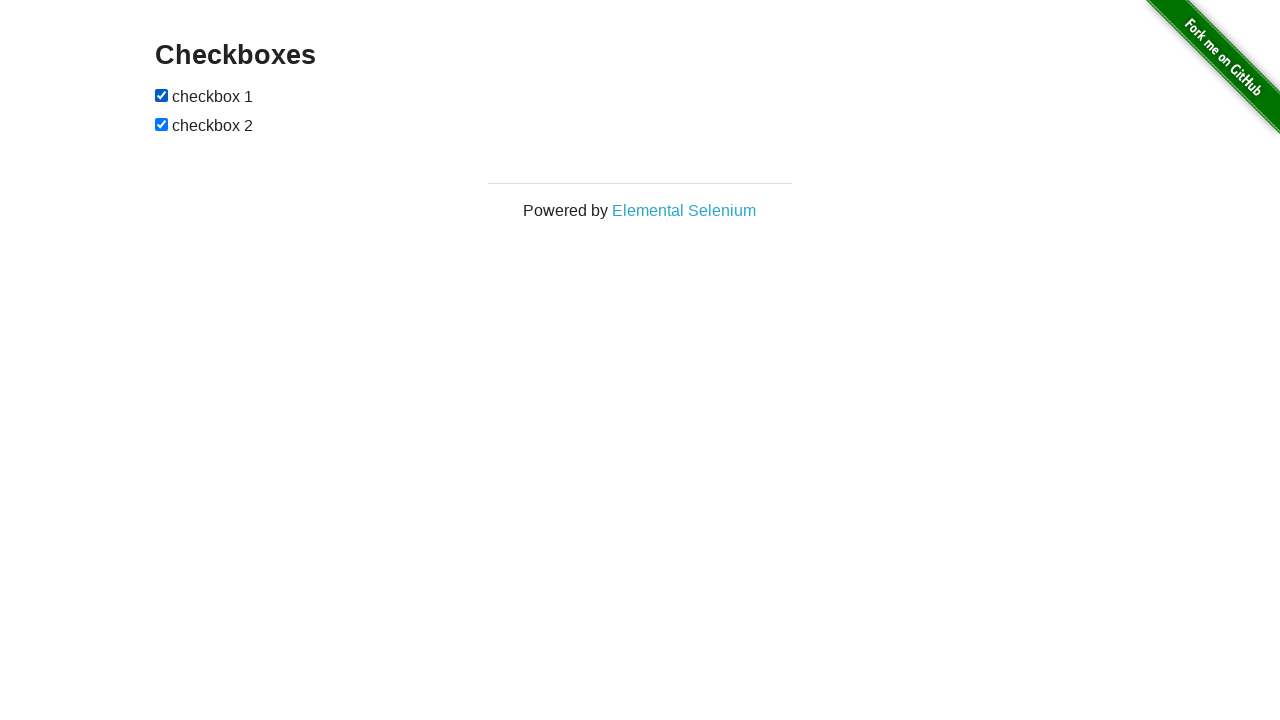

Verified that the first checkbox is selected
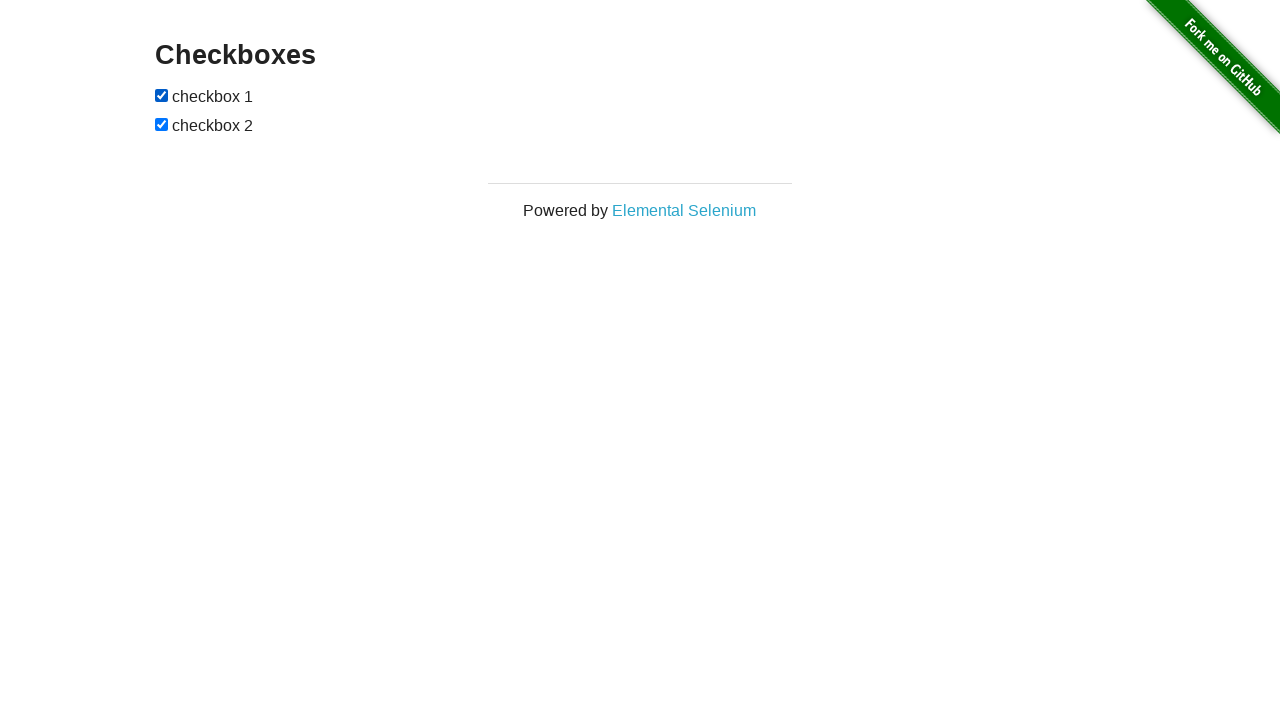

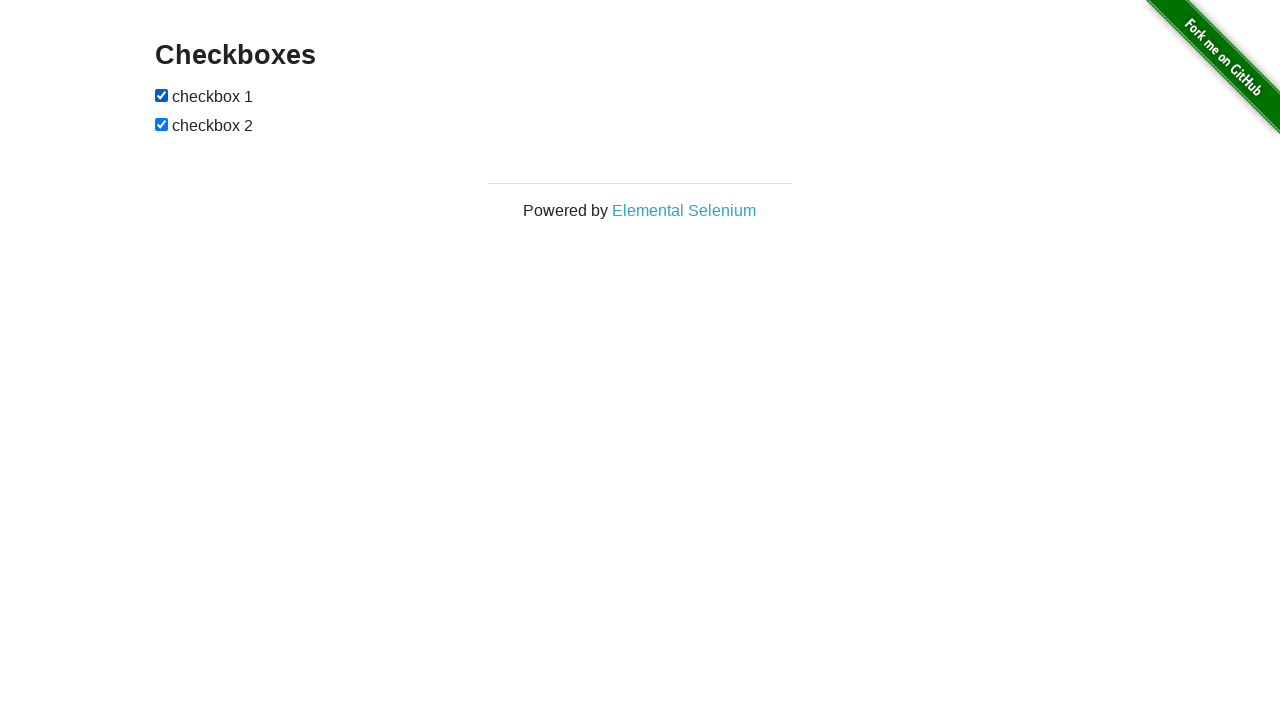